Tests an interactive math challenge page by waiting for a price to change, clicking a book button, reading a value, calculating a logarithmic formula, and submitting the answer

Starting URL: http://suninjuly.github.io/explicit_wait2.html

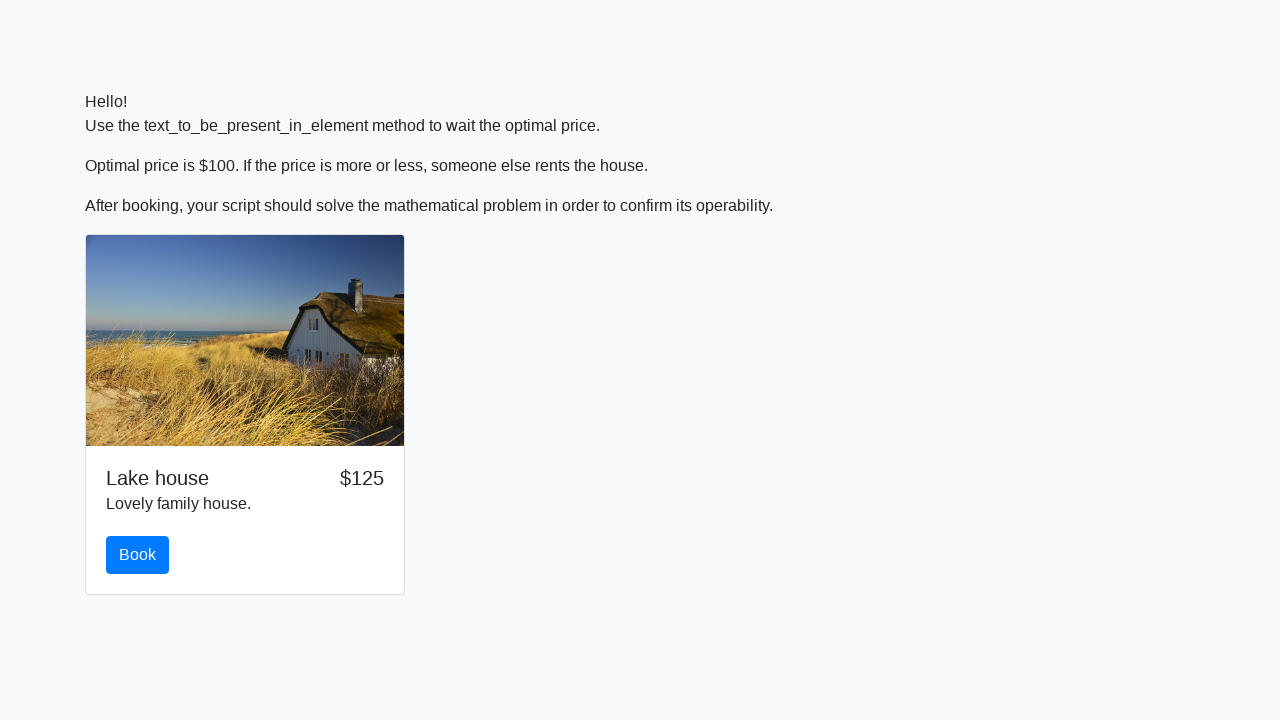

Waited for price element to display $100
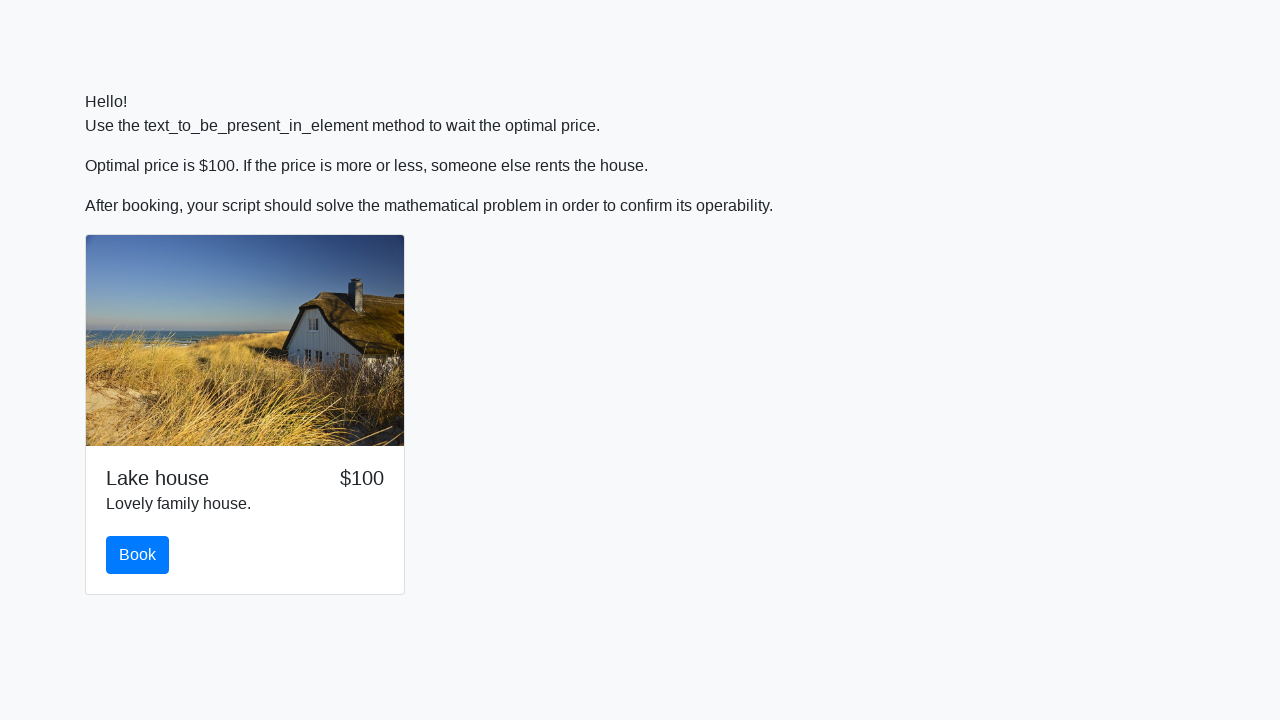

Clicked the book button at (138, 555) on #book
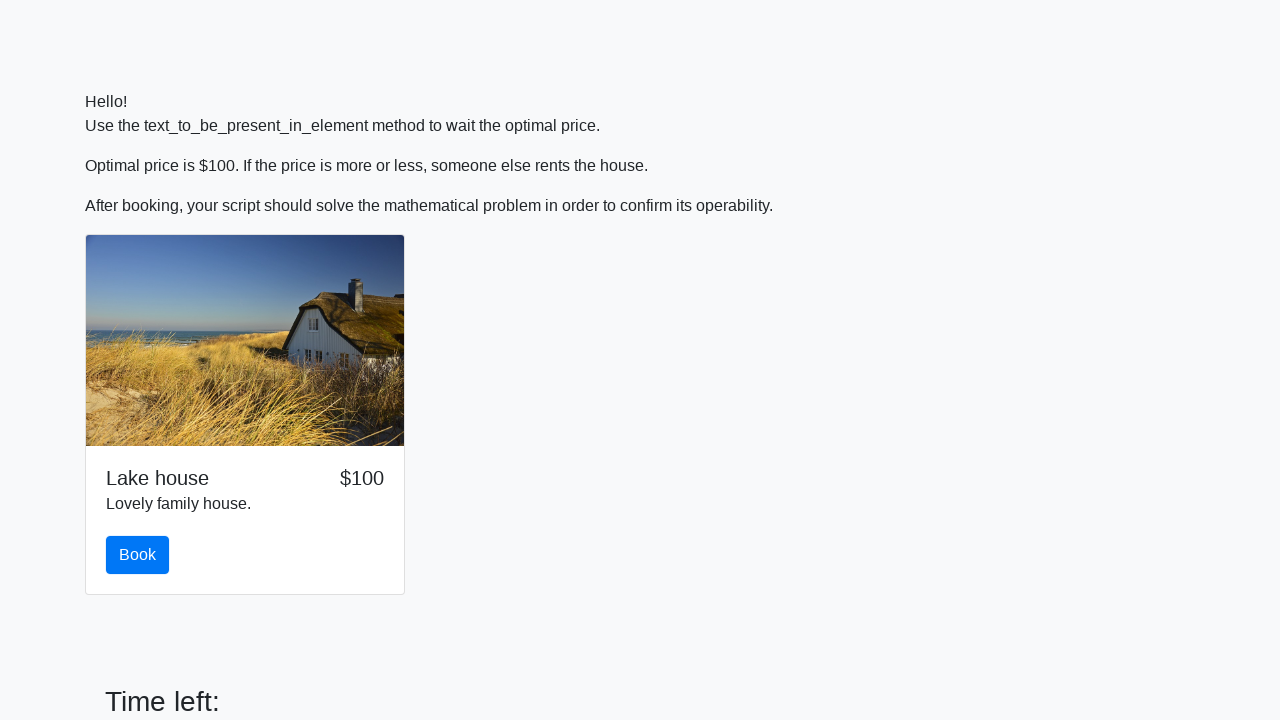

Scrolled down the page by 500 pixels
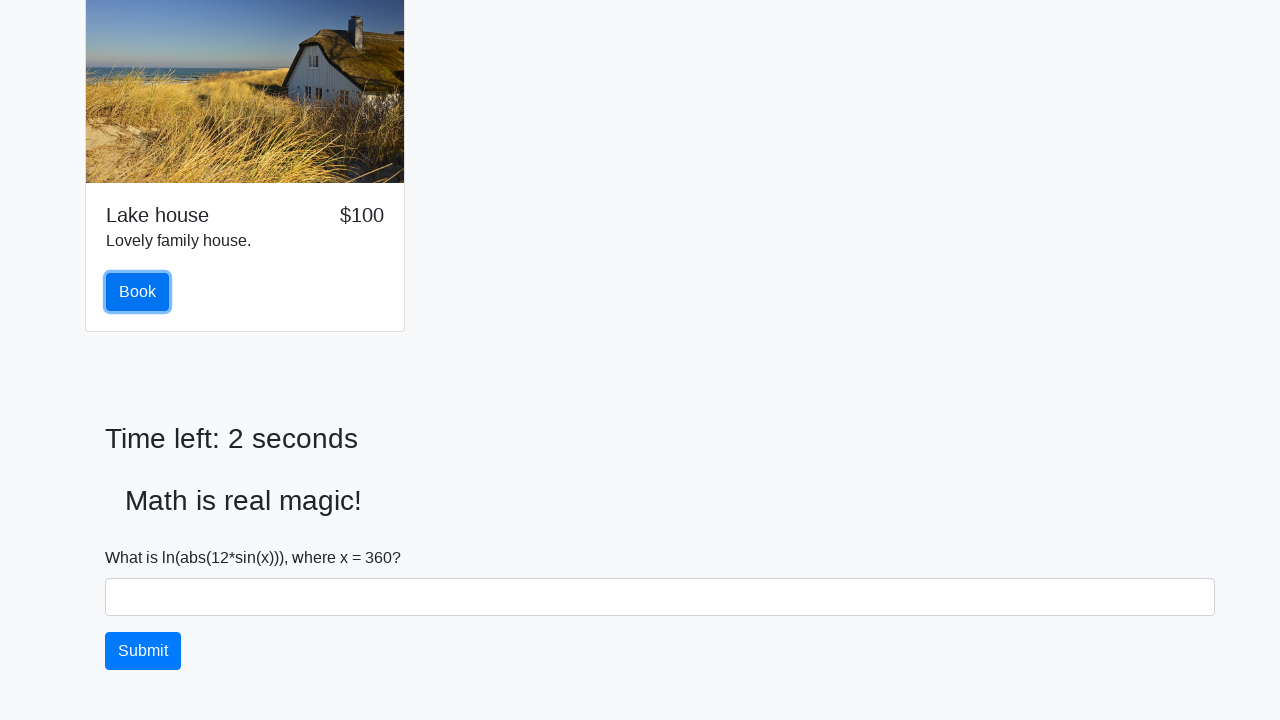

Retrieved input value for calculation: 360
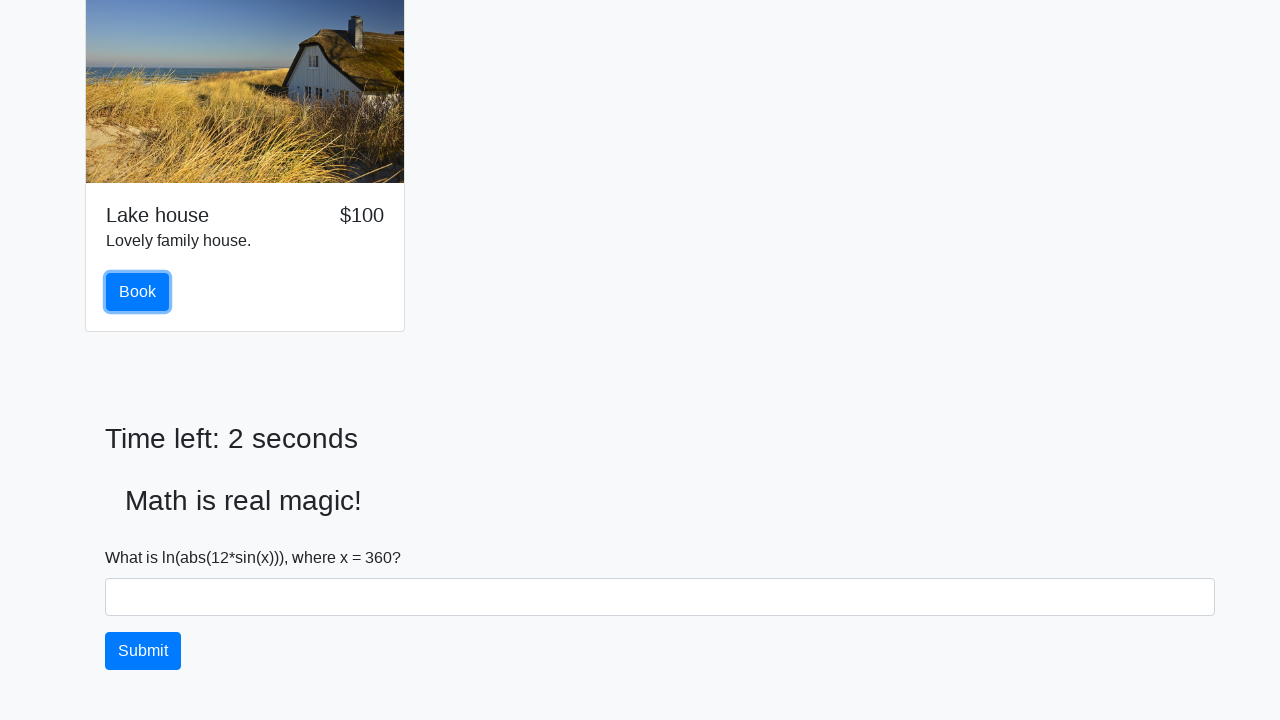

Calculated logarithmic formula result: 2.442954562176258
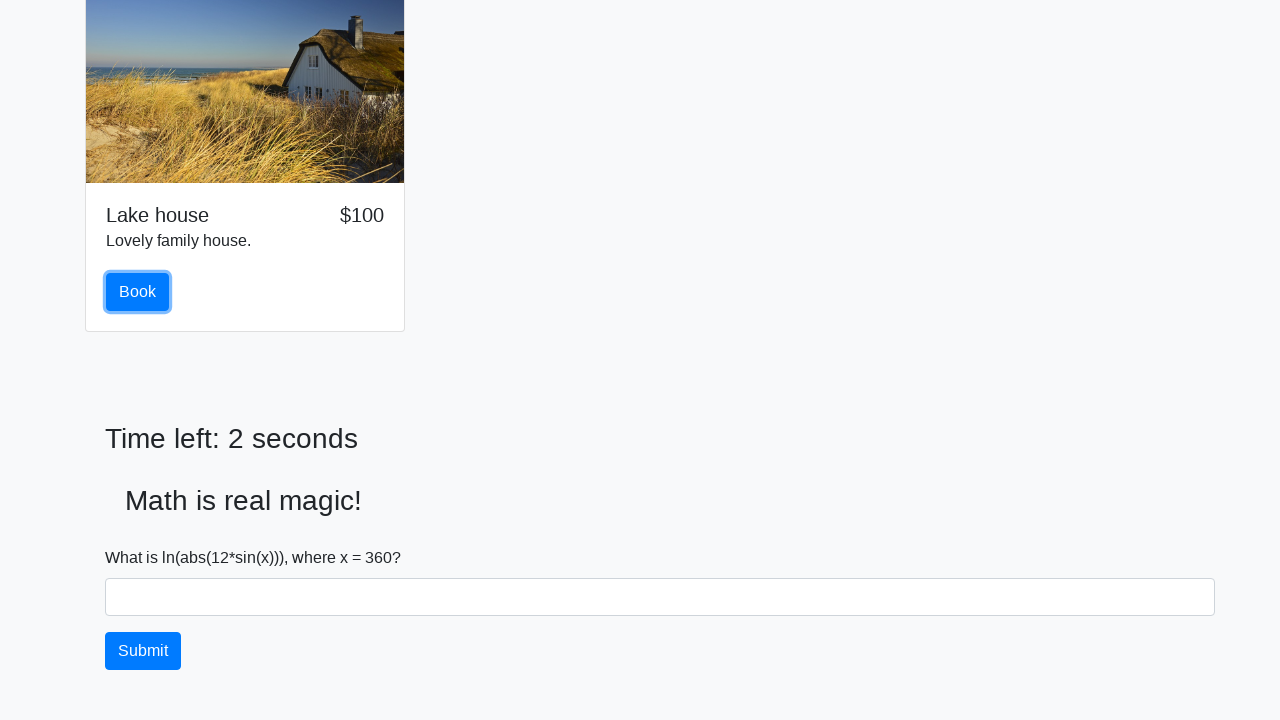

Filled answer field with calculated value: 2.442954562176258 on #answer
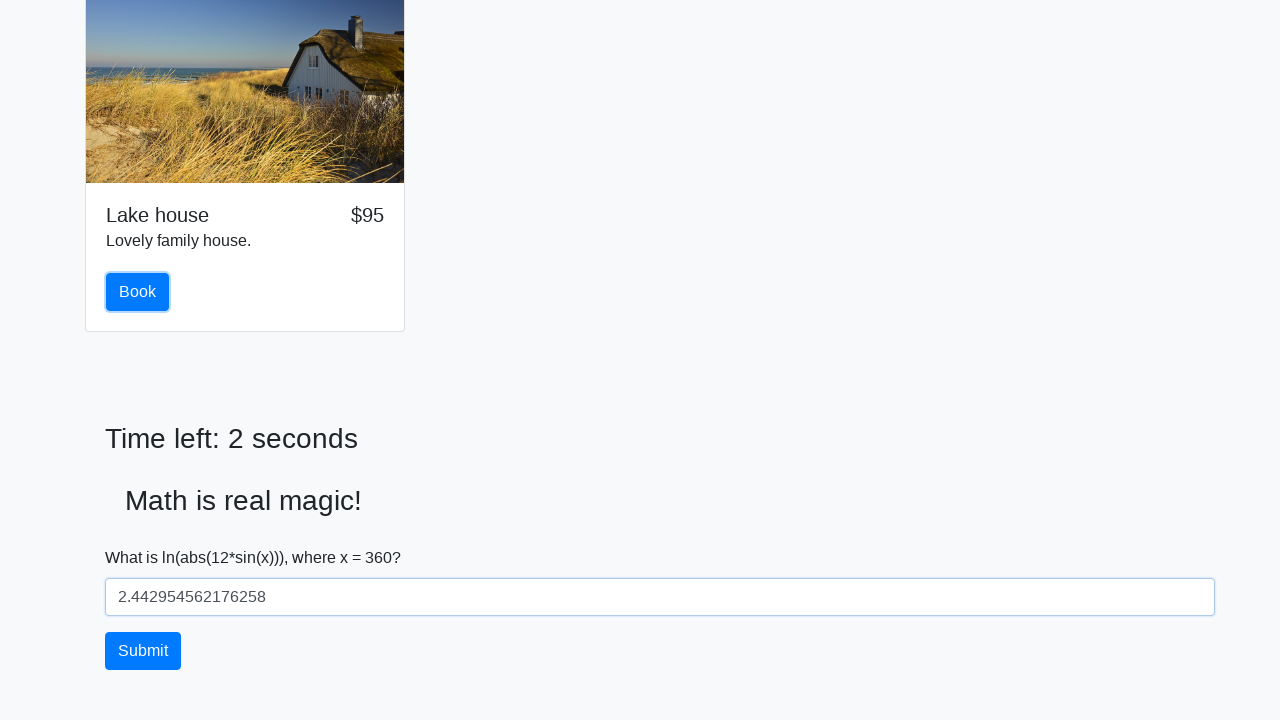

Clicked the solve button to submit answer at (143, 651) on #solve
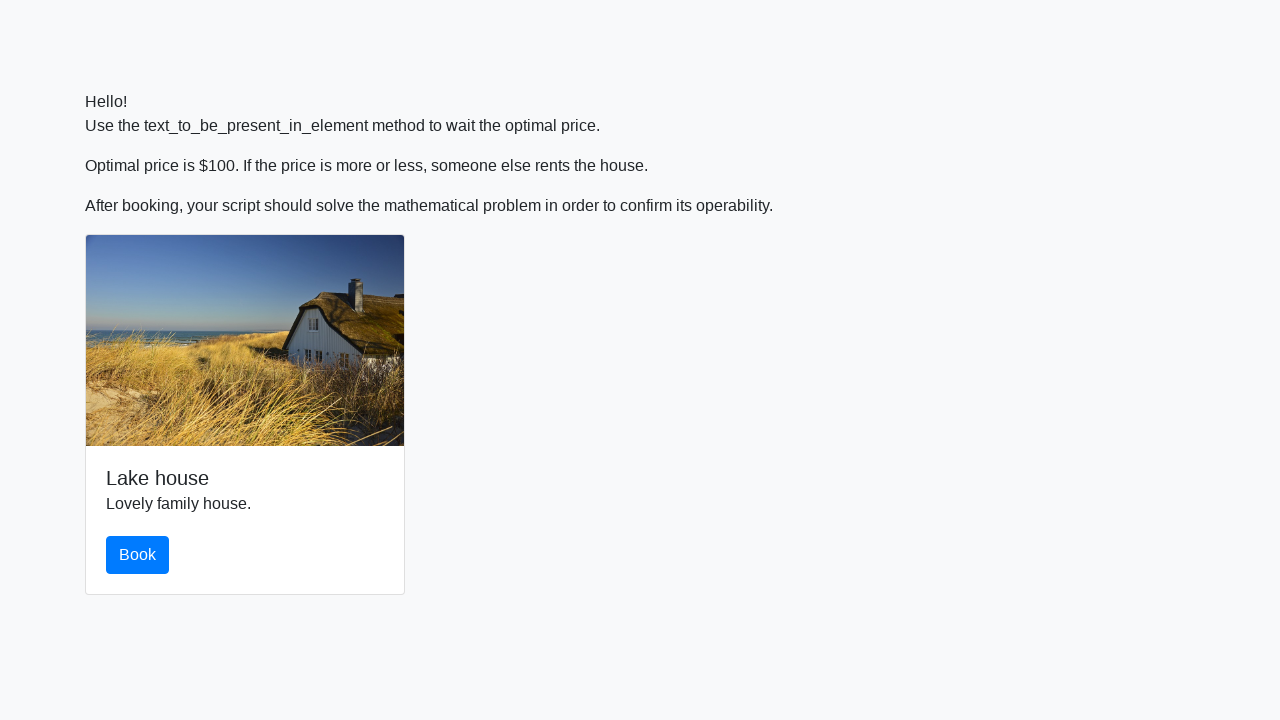

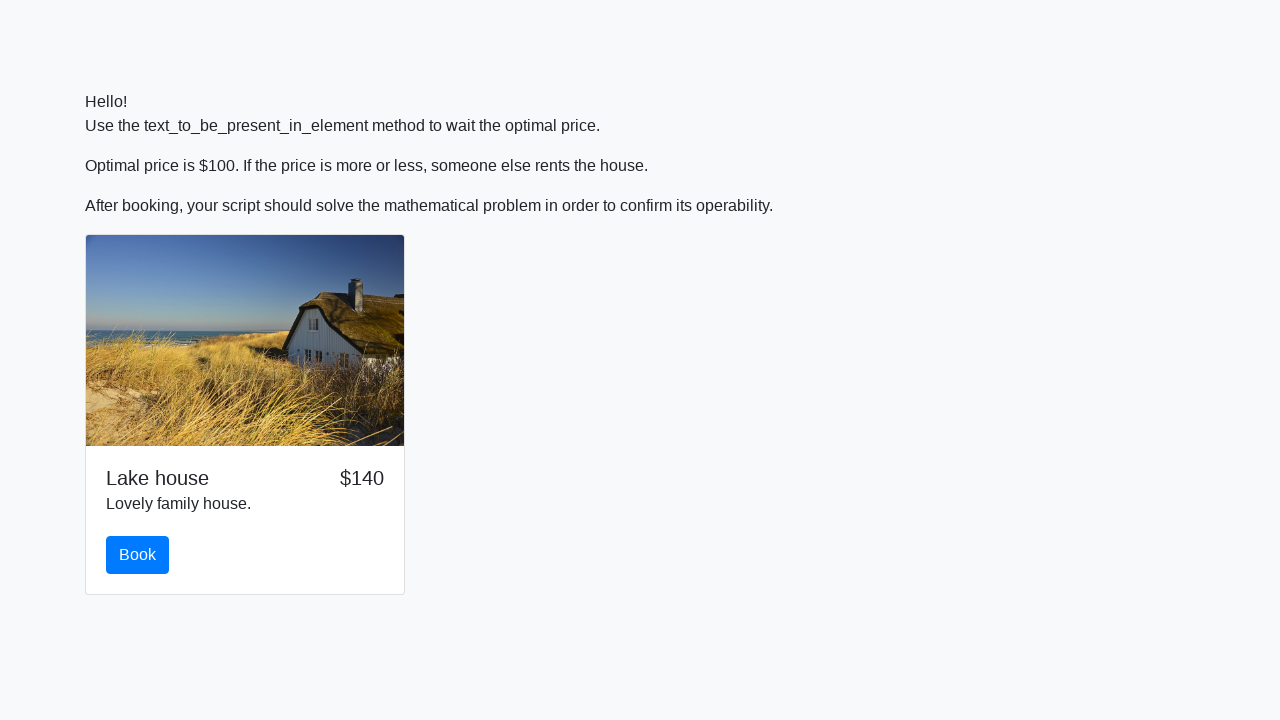